Tests mouse hover functionality on SpiceJet website by hovering over the SpiceClub menu item, verifying a submenu link has the correct target attribute, and clicking on it.

Starting URL: https://www.spicejet.com/

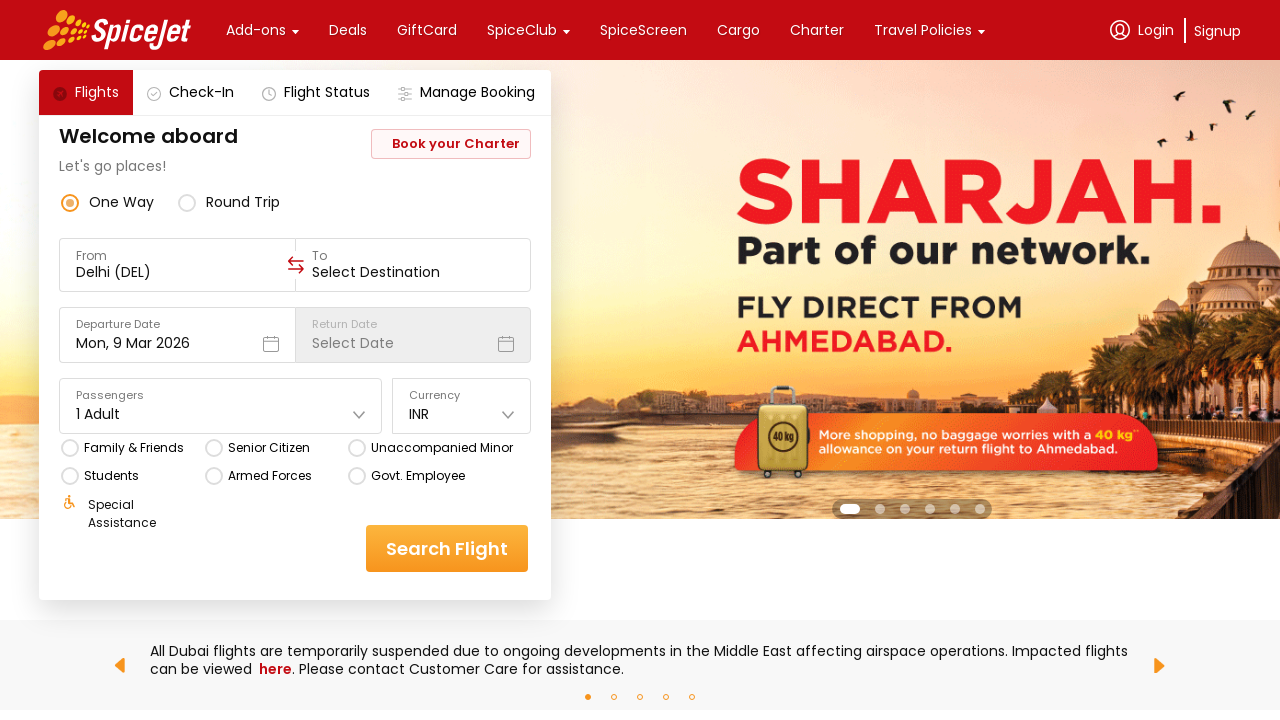

Hovered over SpiceClub menu item at (522, 30) on xpath=(//div[text()='SpiceClub'])[1]
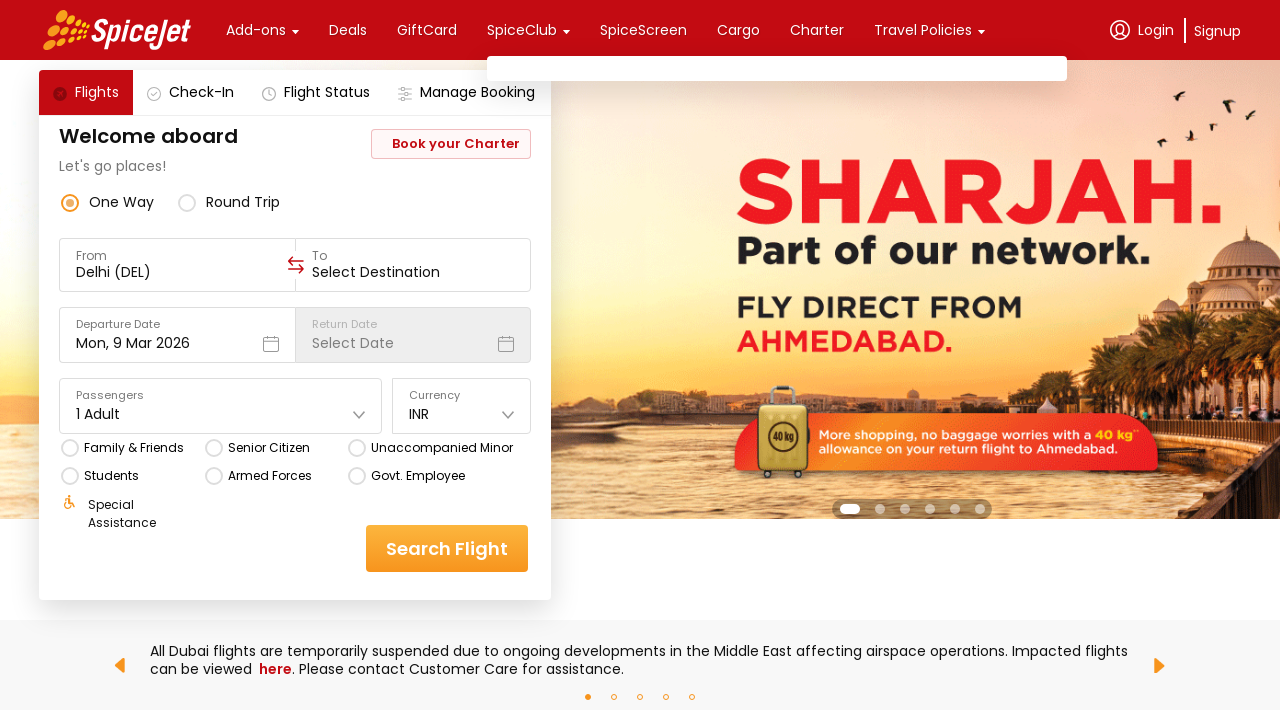

Submenu link with /home#program href became visible
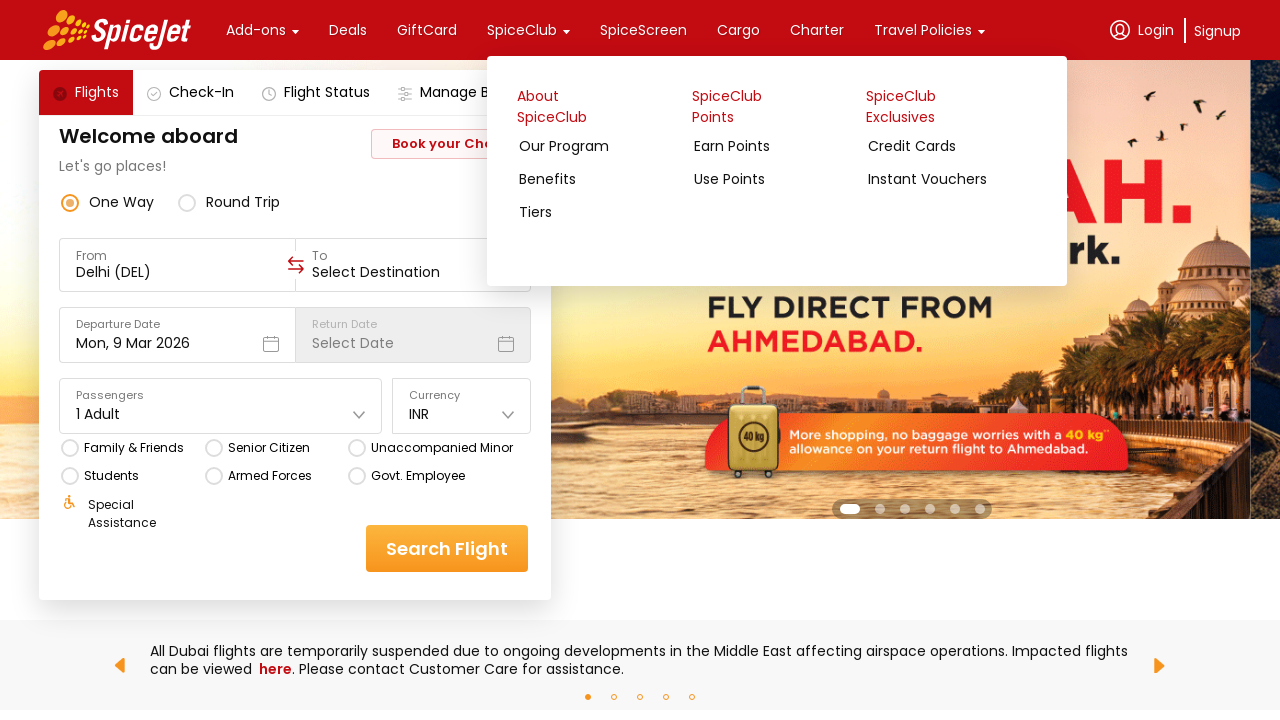

Retrieved target attribute from 'Our Program' link
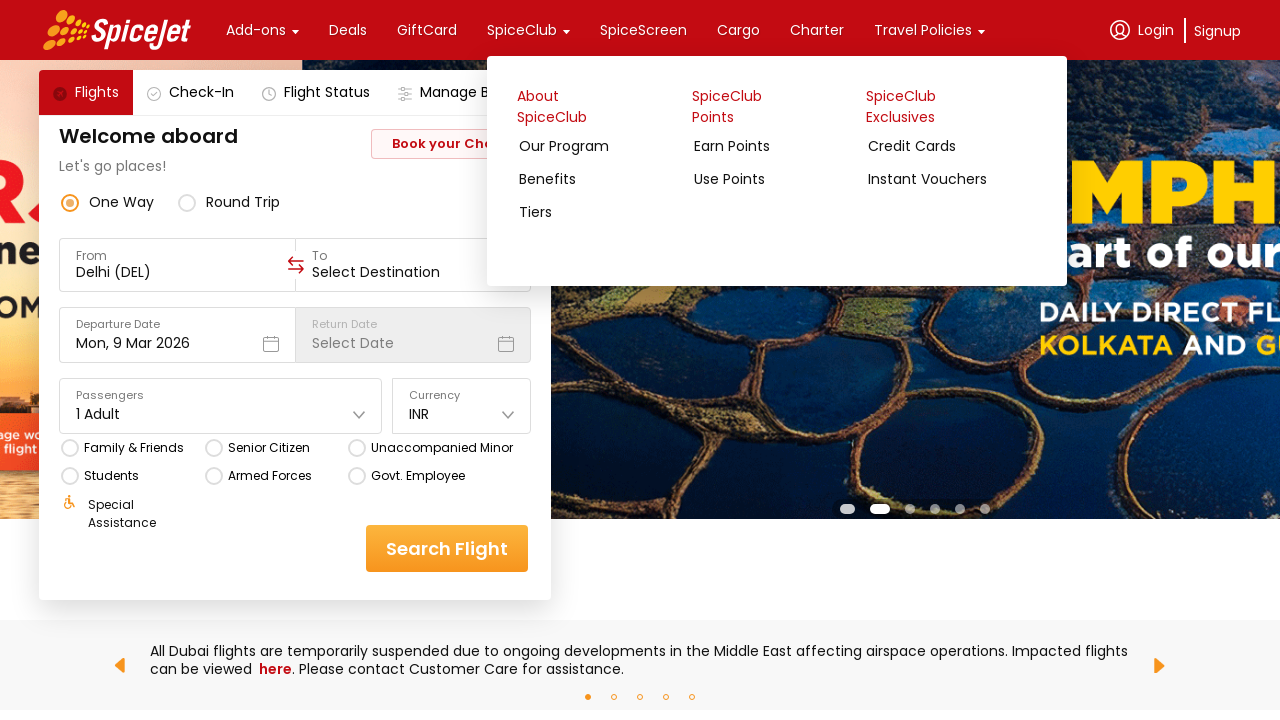

Verified 'Our Program' link has target='_blank' attribute
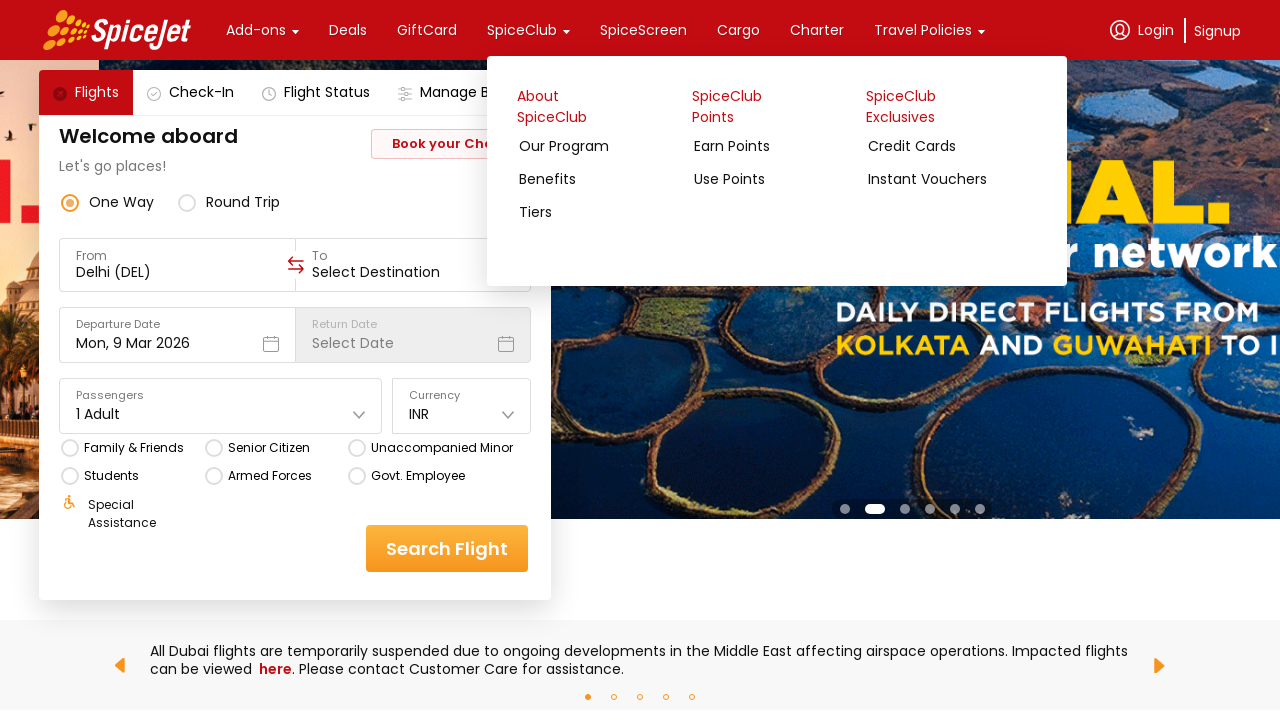

Clicked 'Our Program' link at (601, 152) on xpath=//a[contains(@href,'/home#program')]
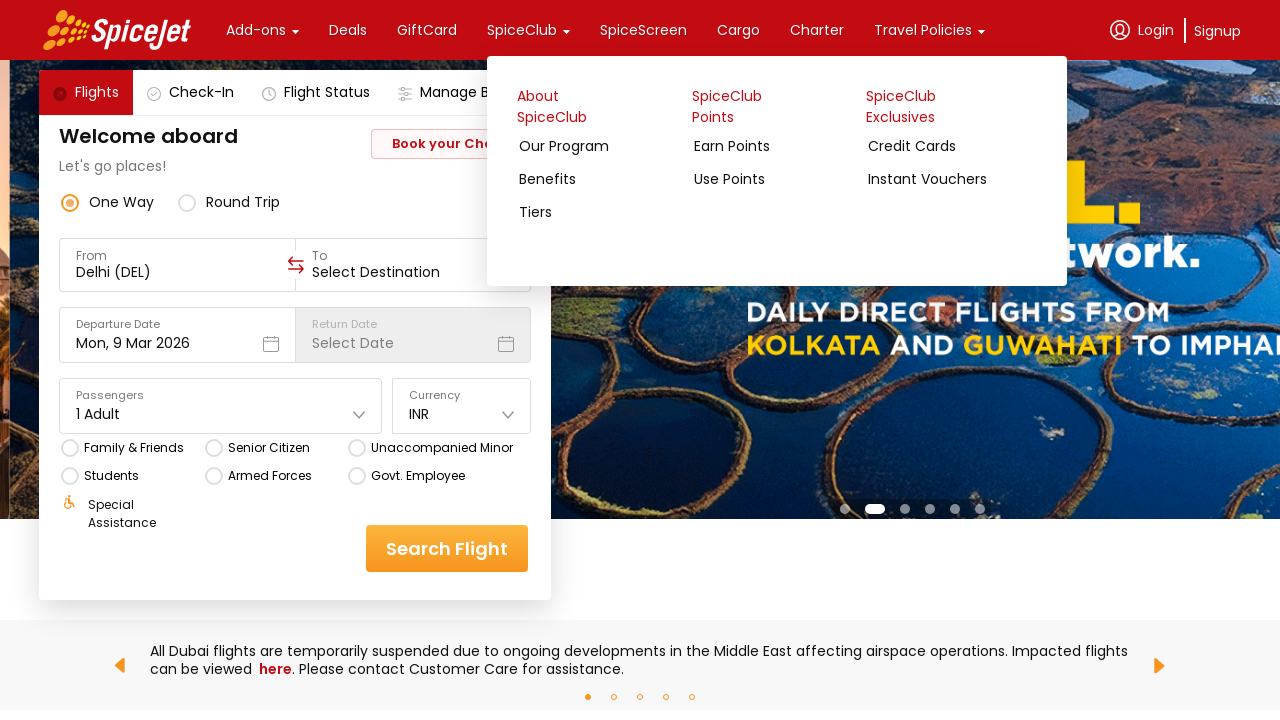

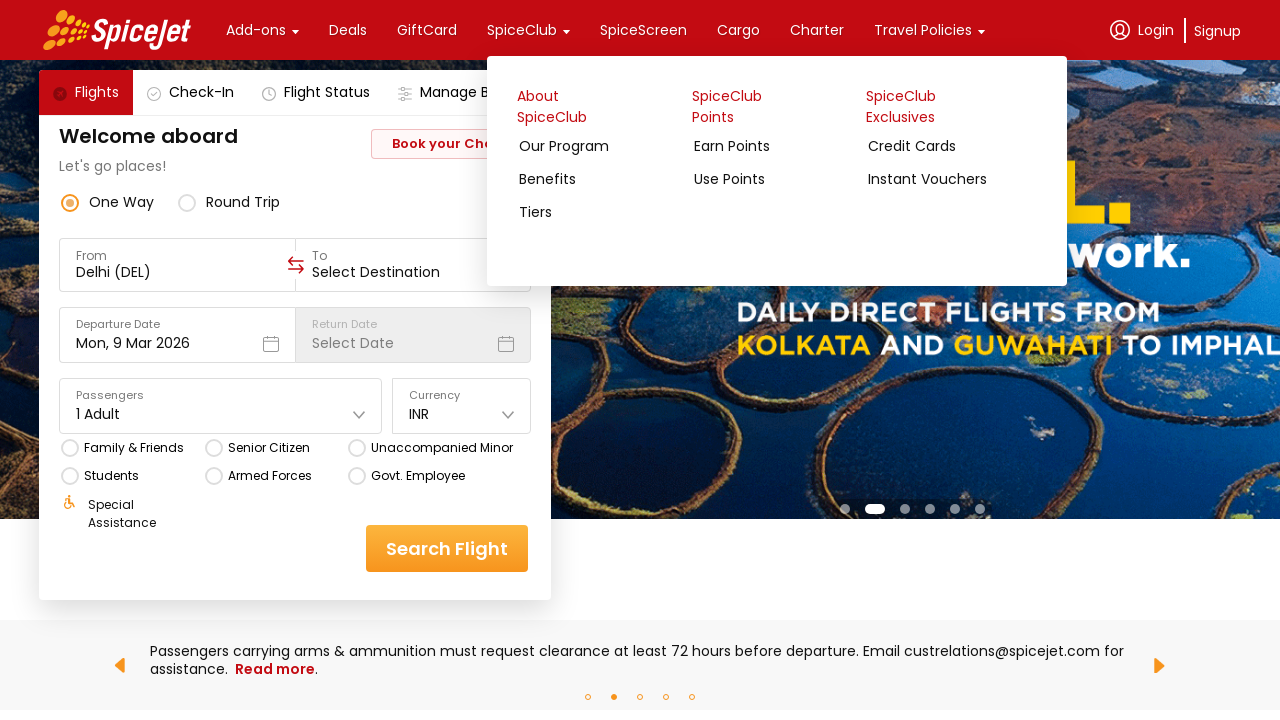